Navigates to W3Schools HTML tables page and verifies that the country for the company "Ernst Handel" in the example table is "Austria"

Starting URL: https://www.w3schools.com/html/html_tables.asp

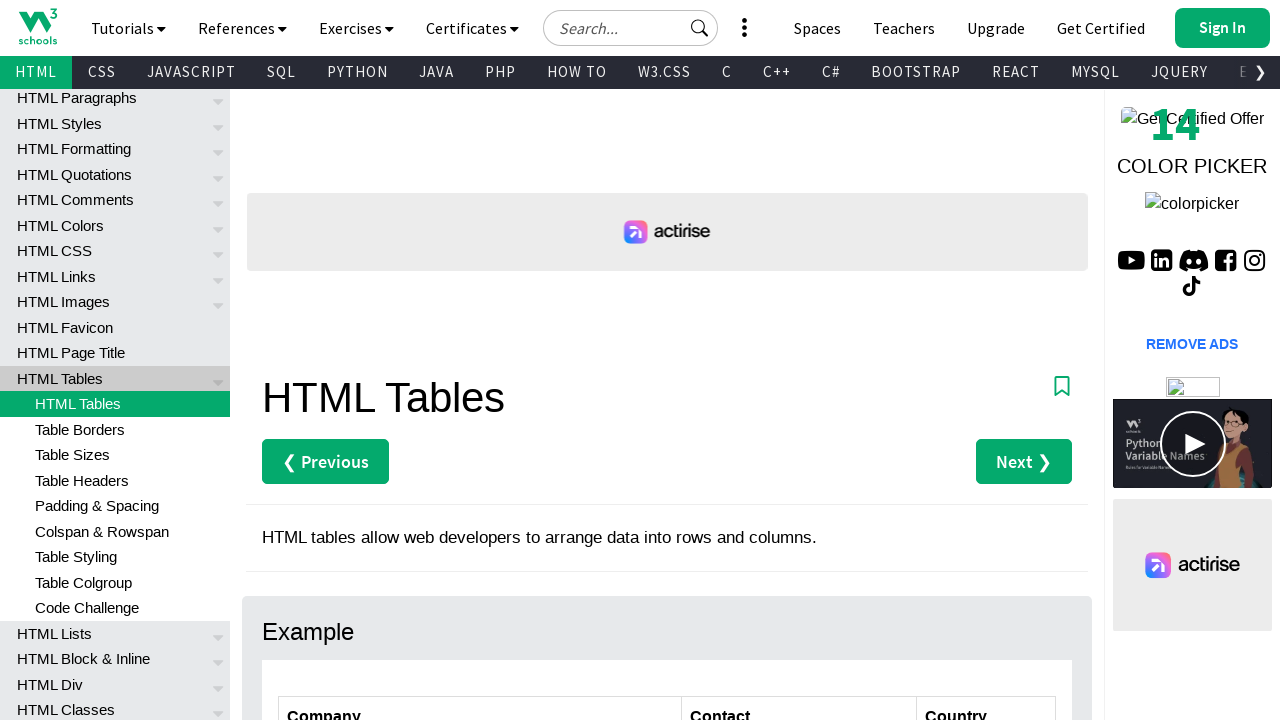

Navigated to W3Schools HTML tables page
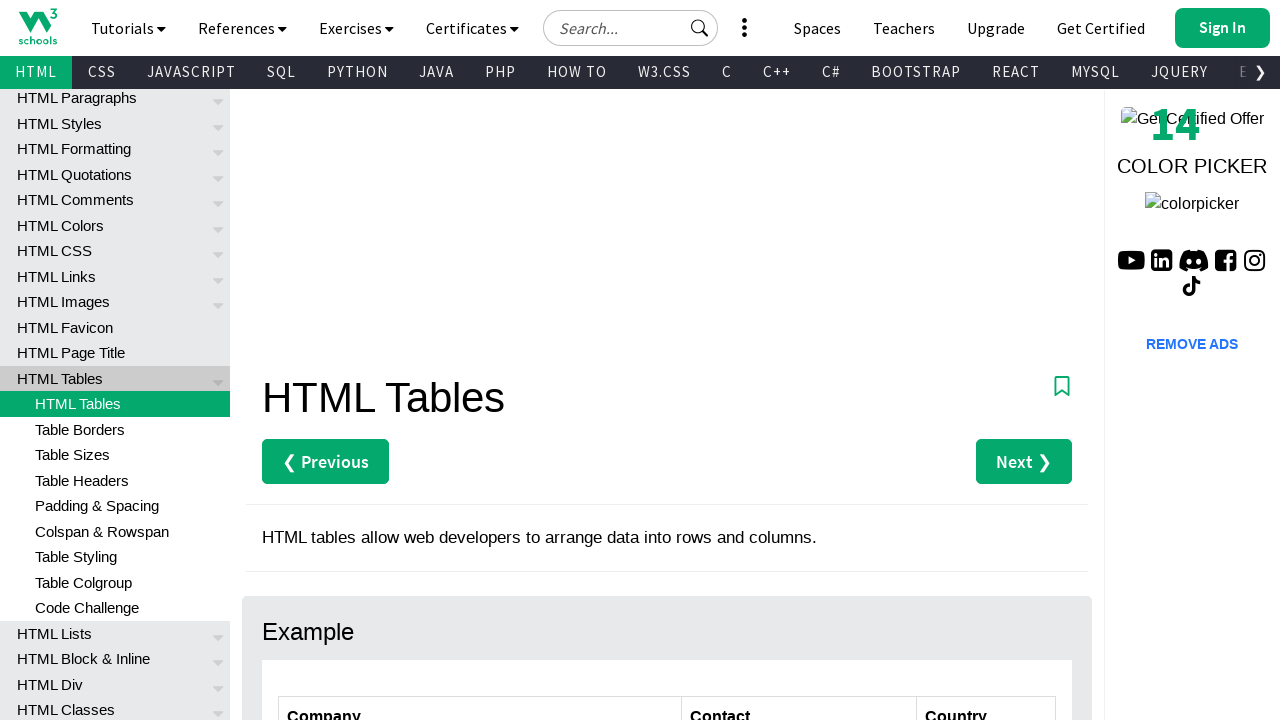

Located table cell for Ernst Handel's country
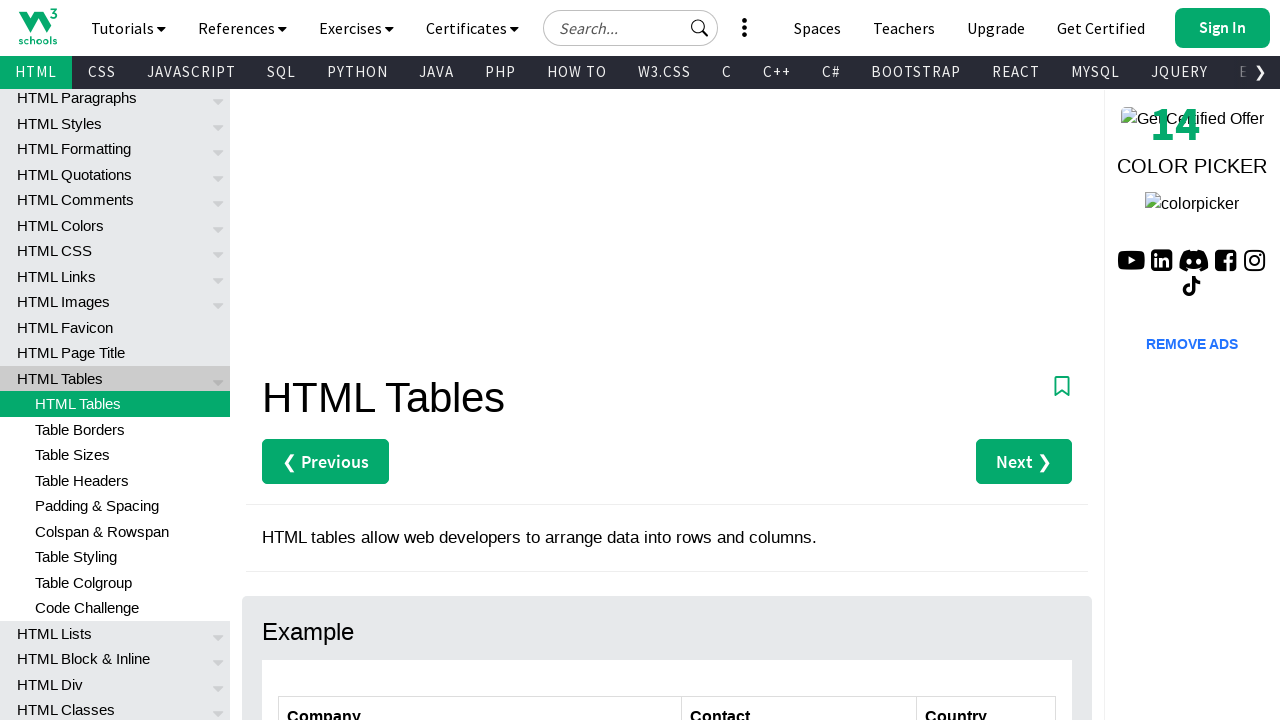

Waited for Ernst Handel's country cell to be visible
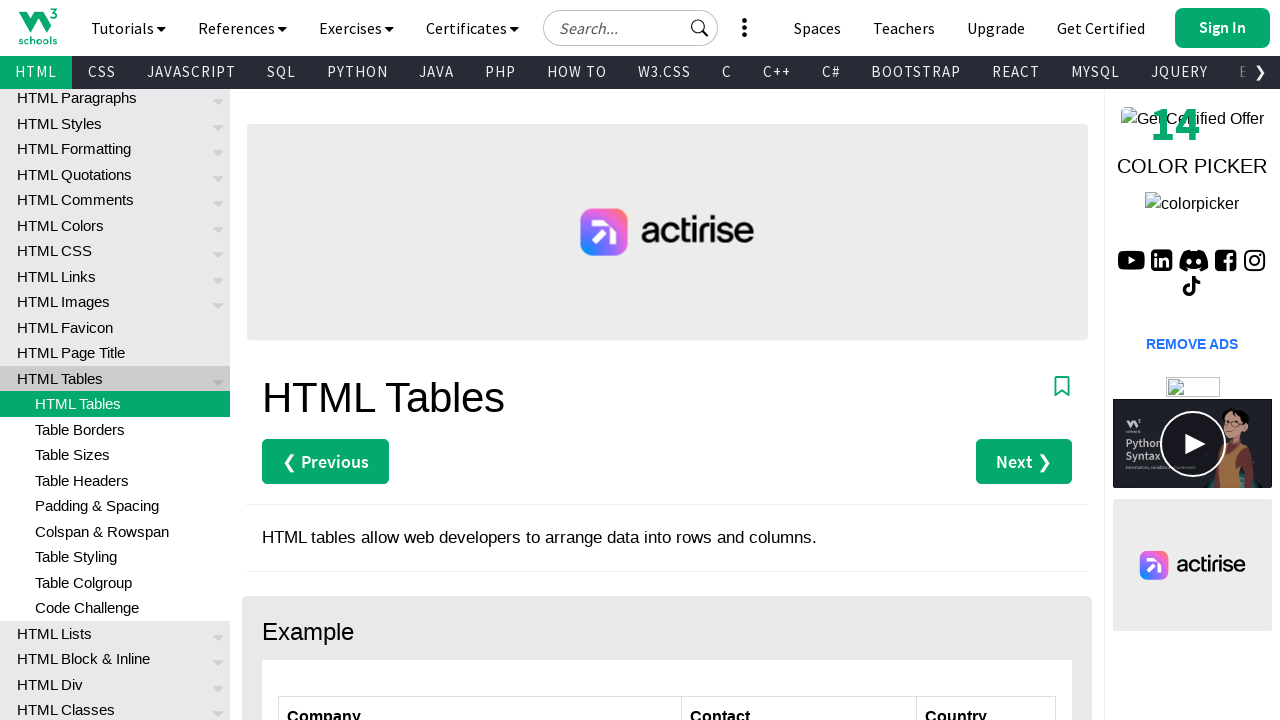

Retrieved text content from country cell
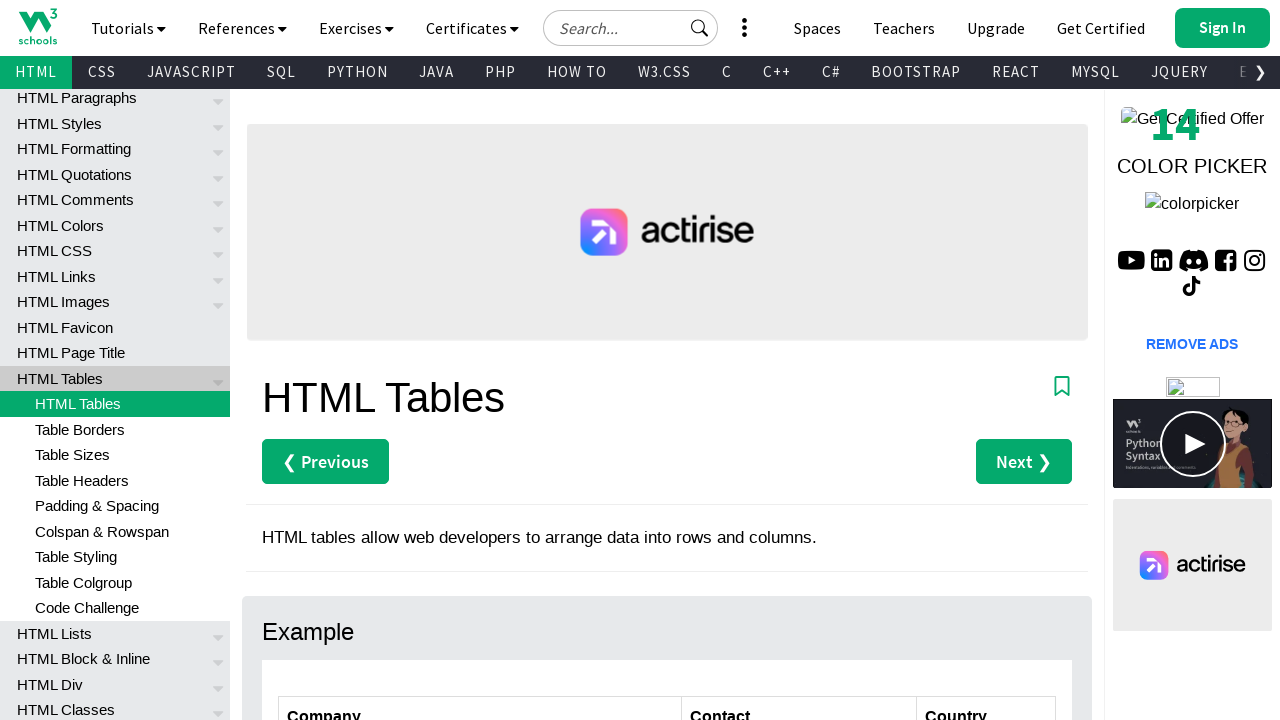

Verified that Ernst Handel's country is Austria
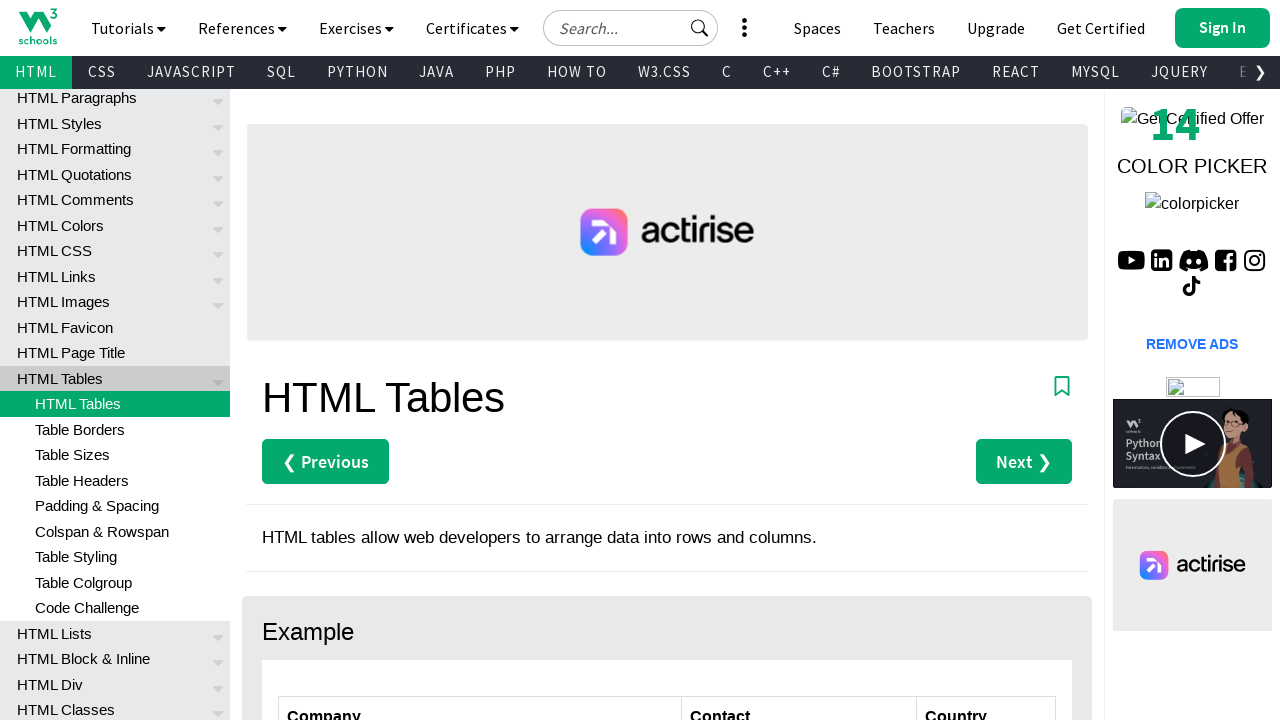

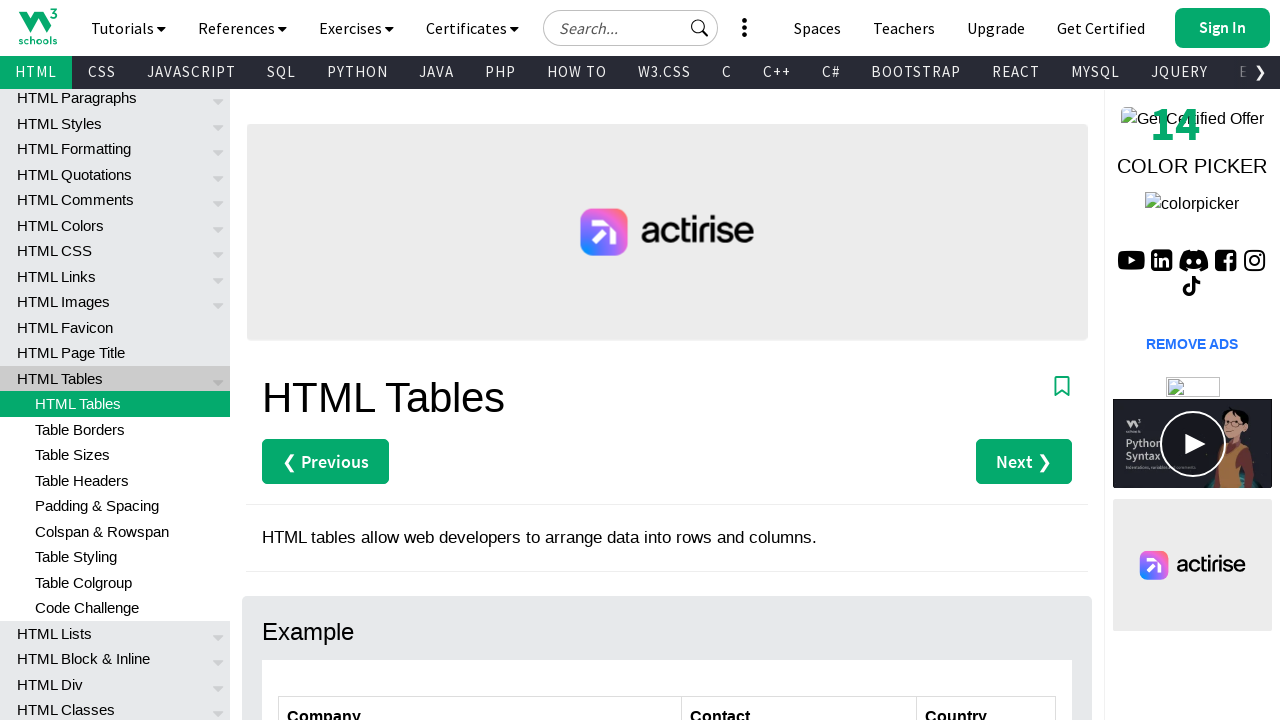